Navigates to YouTube homepage and maximizes the browser window

Starting URL: https://www.youtube.com/

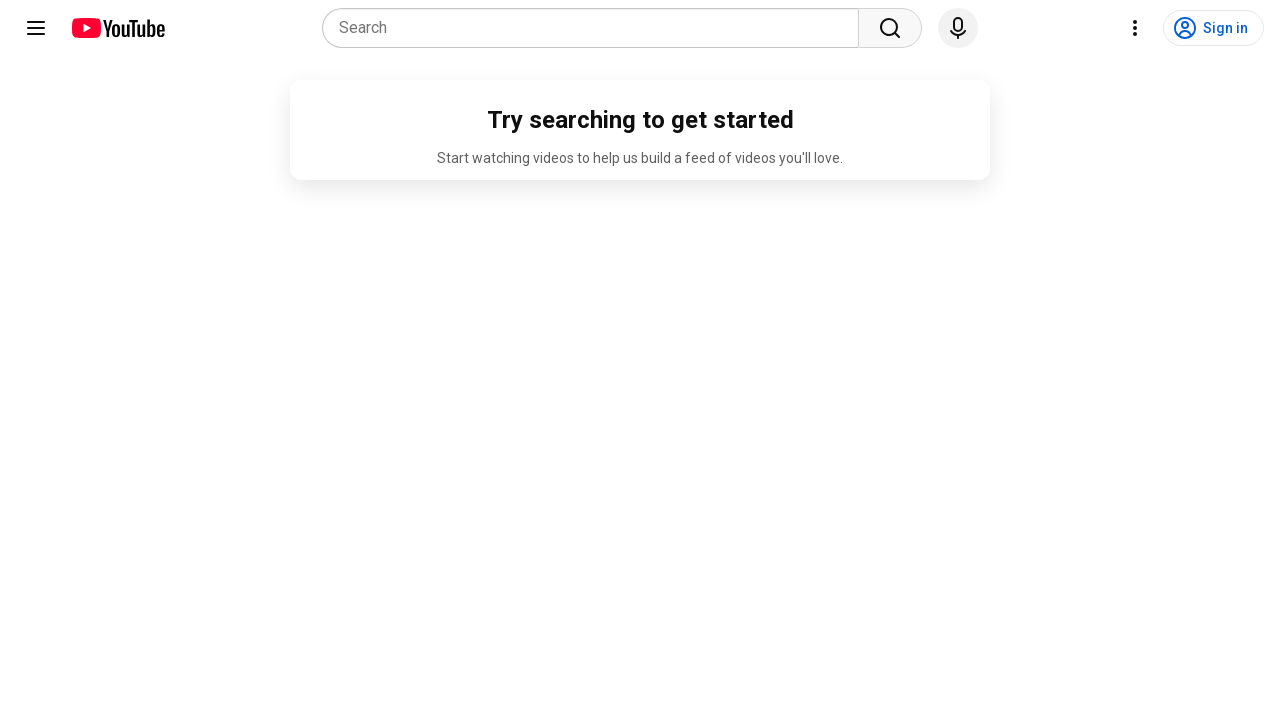

Set viewport size to 1920x1080 to maximize browser window
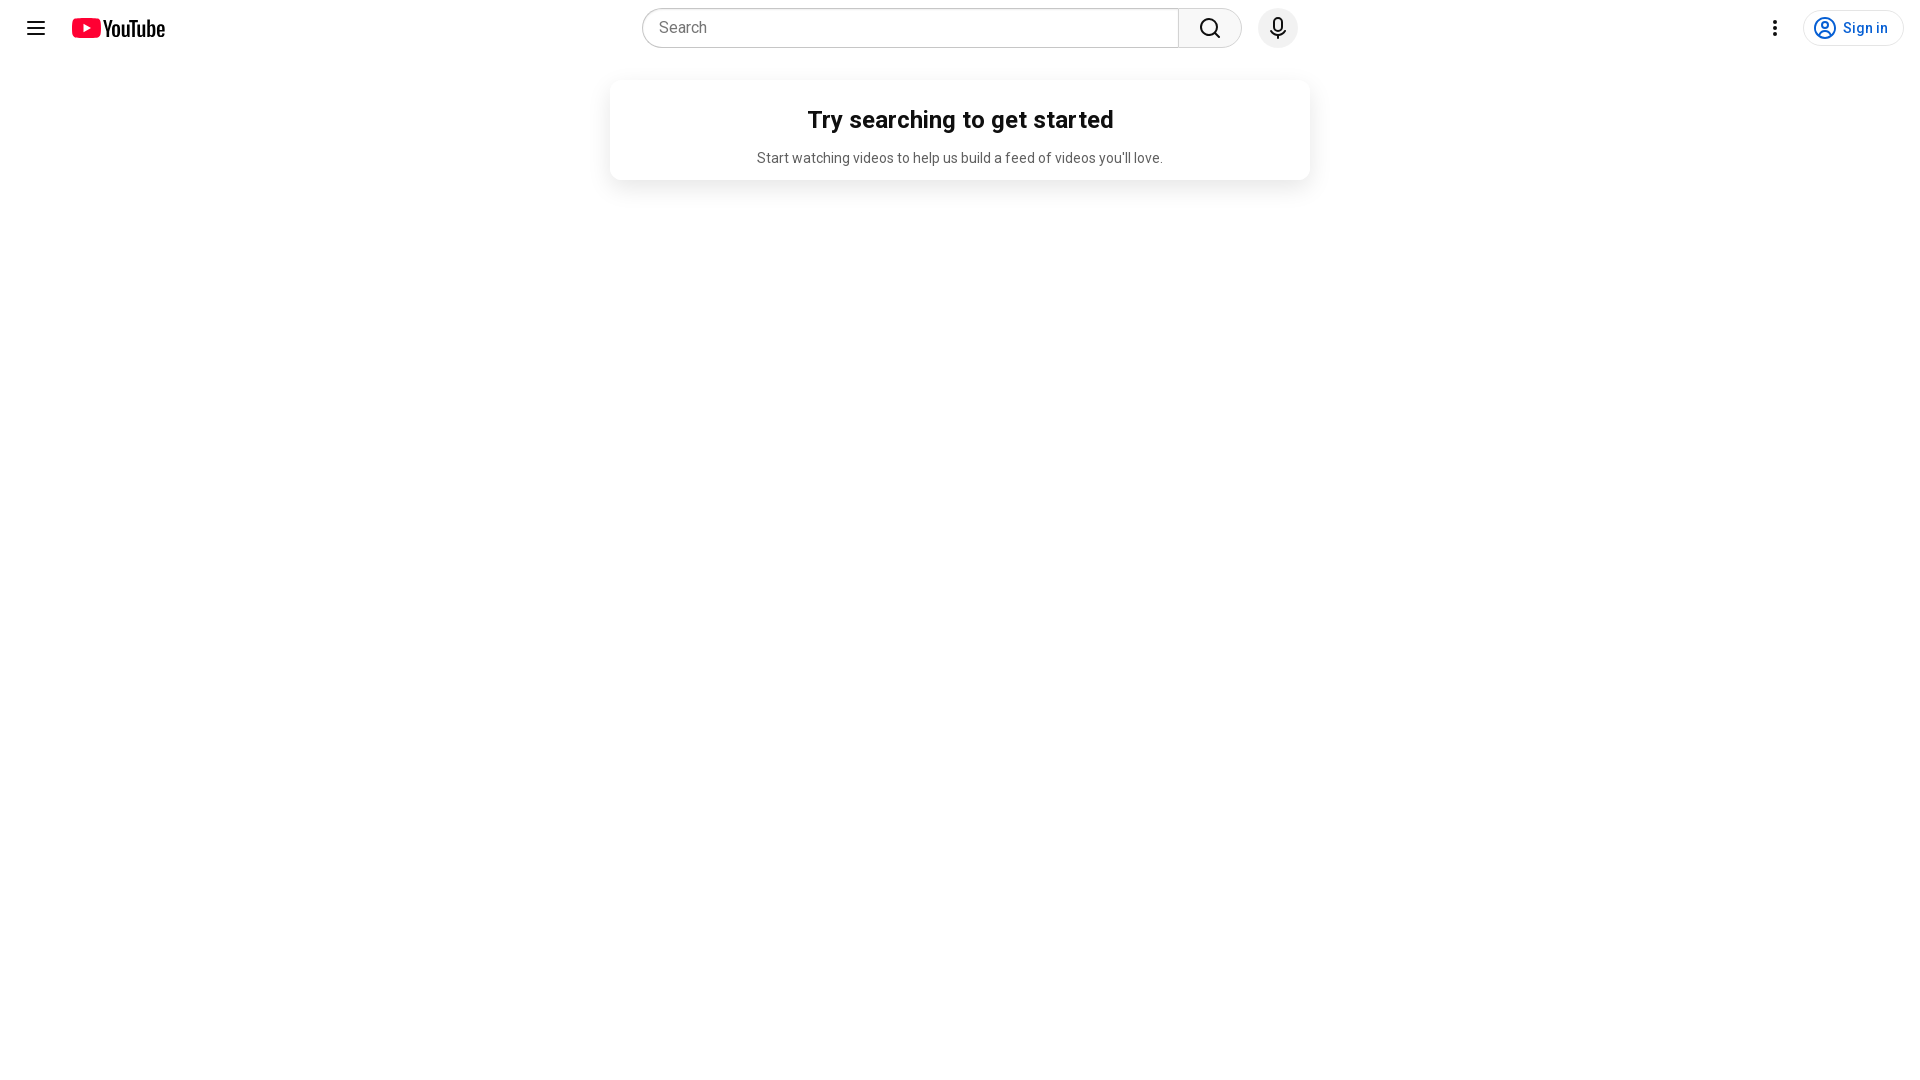

YouTube homepage fully loaded (networkidle state reached)
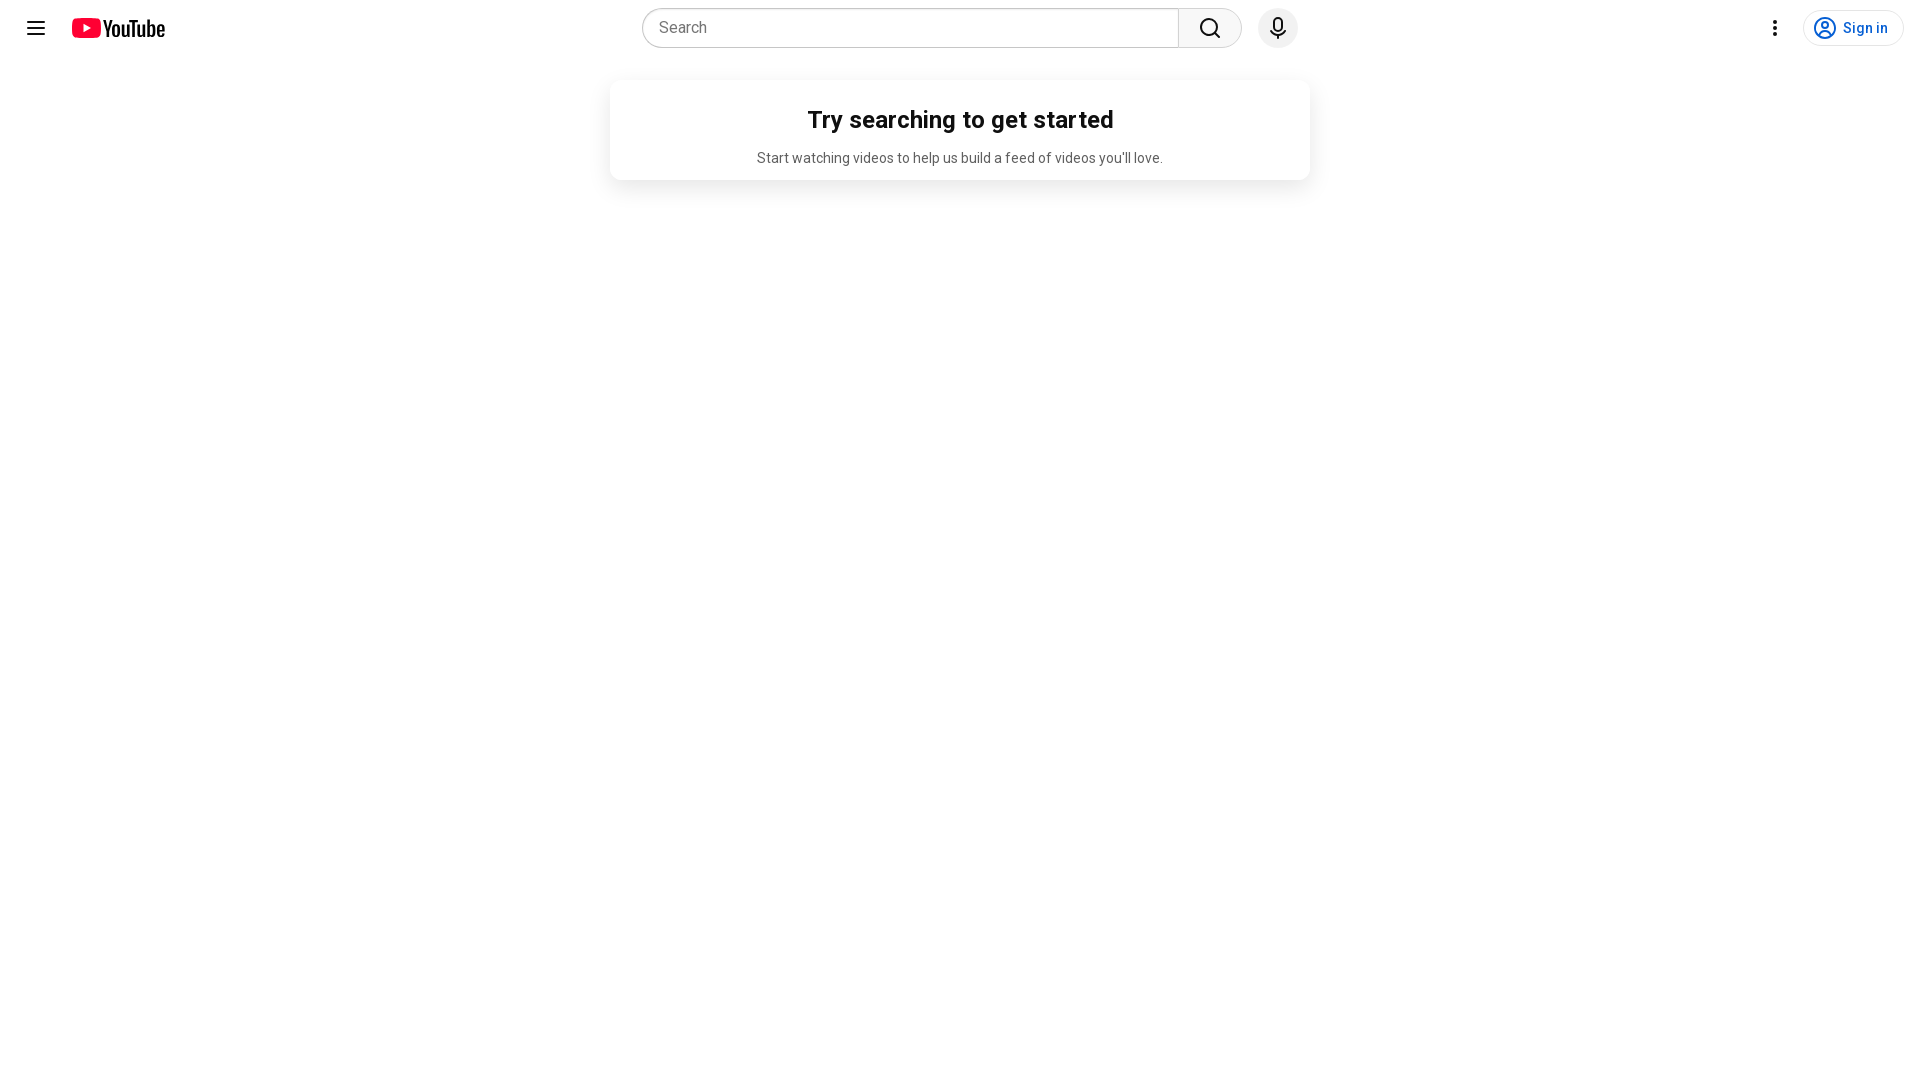

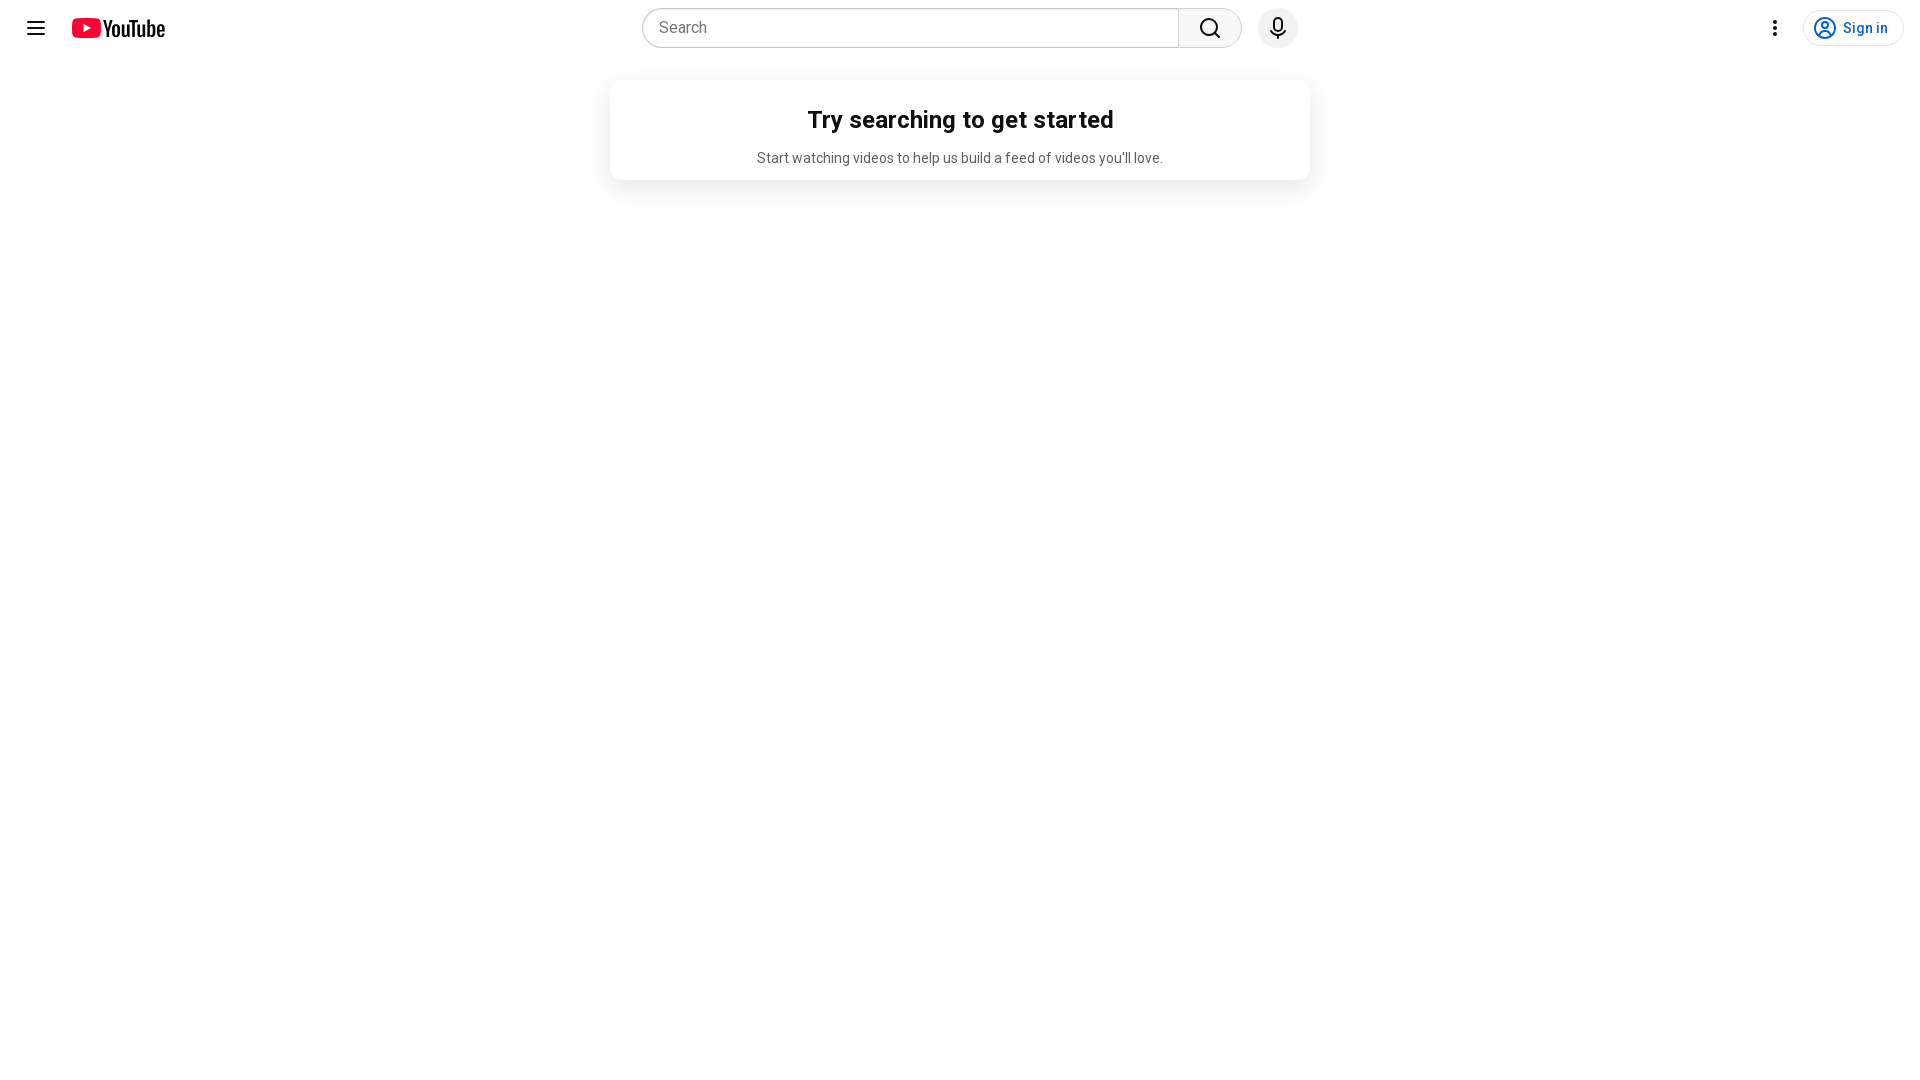